Tests mouse hover functionality by hovering over an image element and verifying that hover text appears

Starting URL: https://the-internet.herokuapp.com/hovers

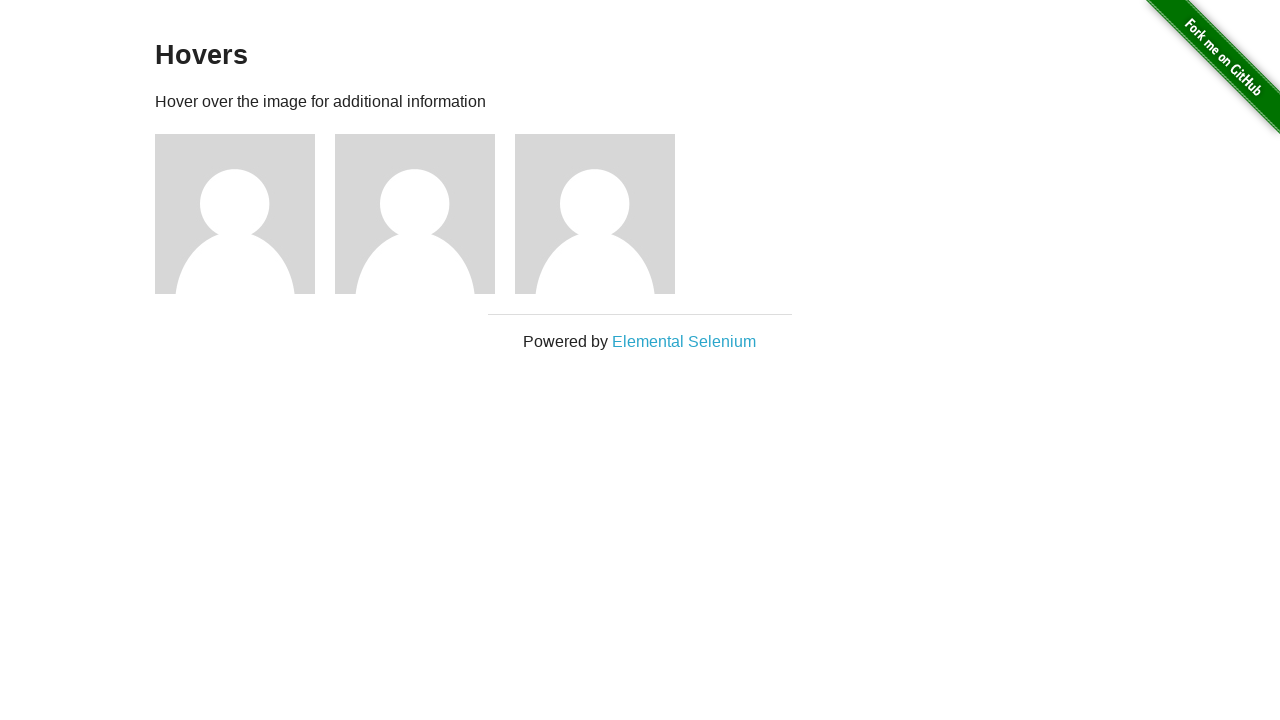

Hovered over the third image element at (595, 214) on xpath=//div[@class='example']//div[3]//img[1]
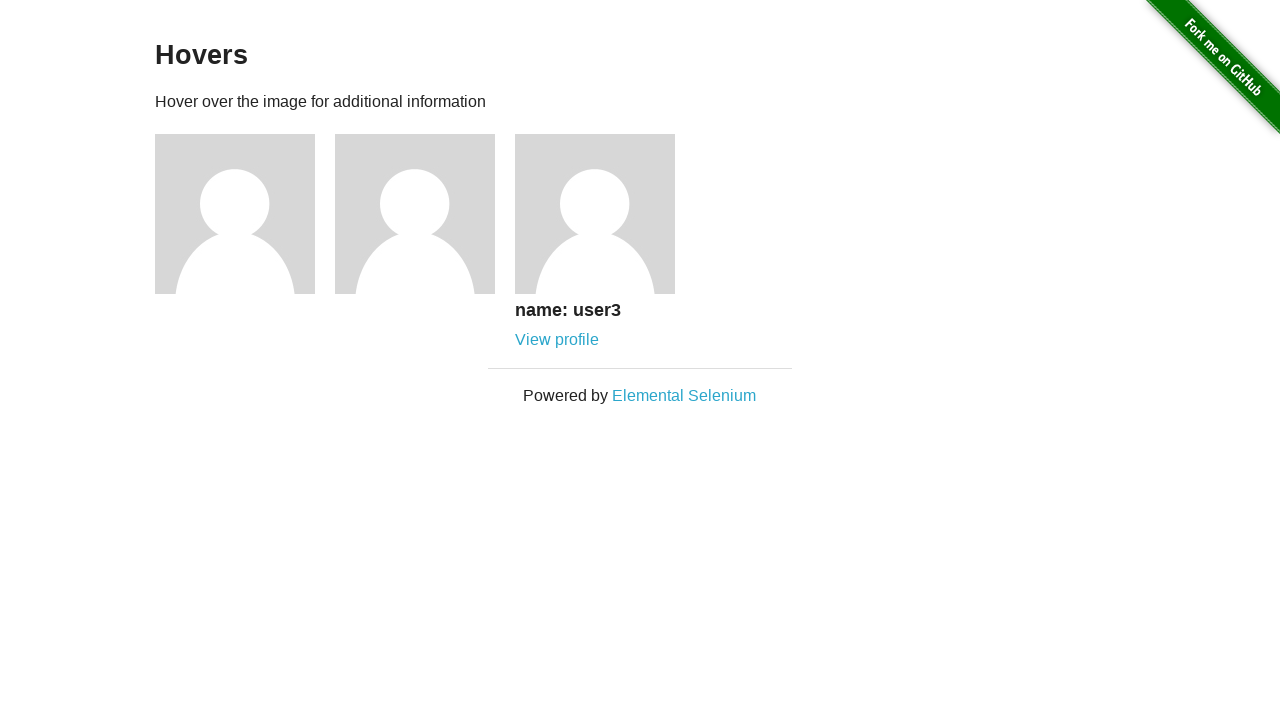

Verified hover text 'name: user3' appeared
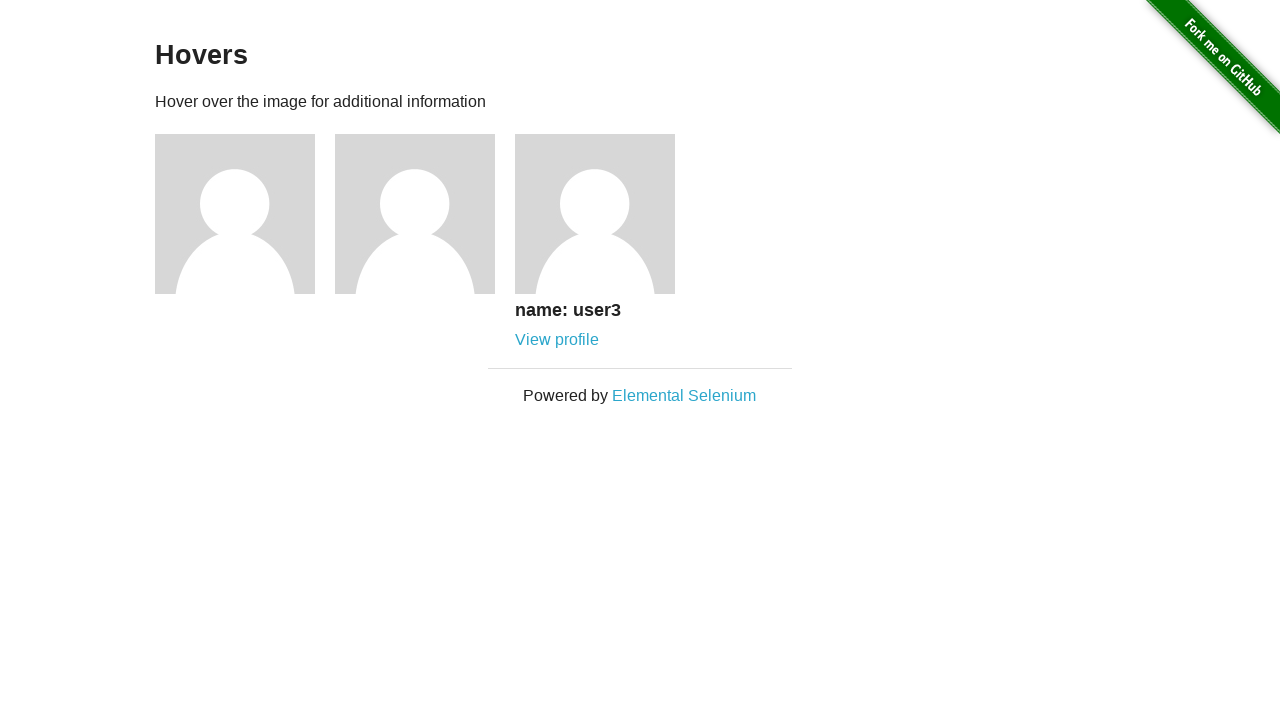

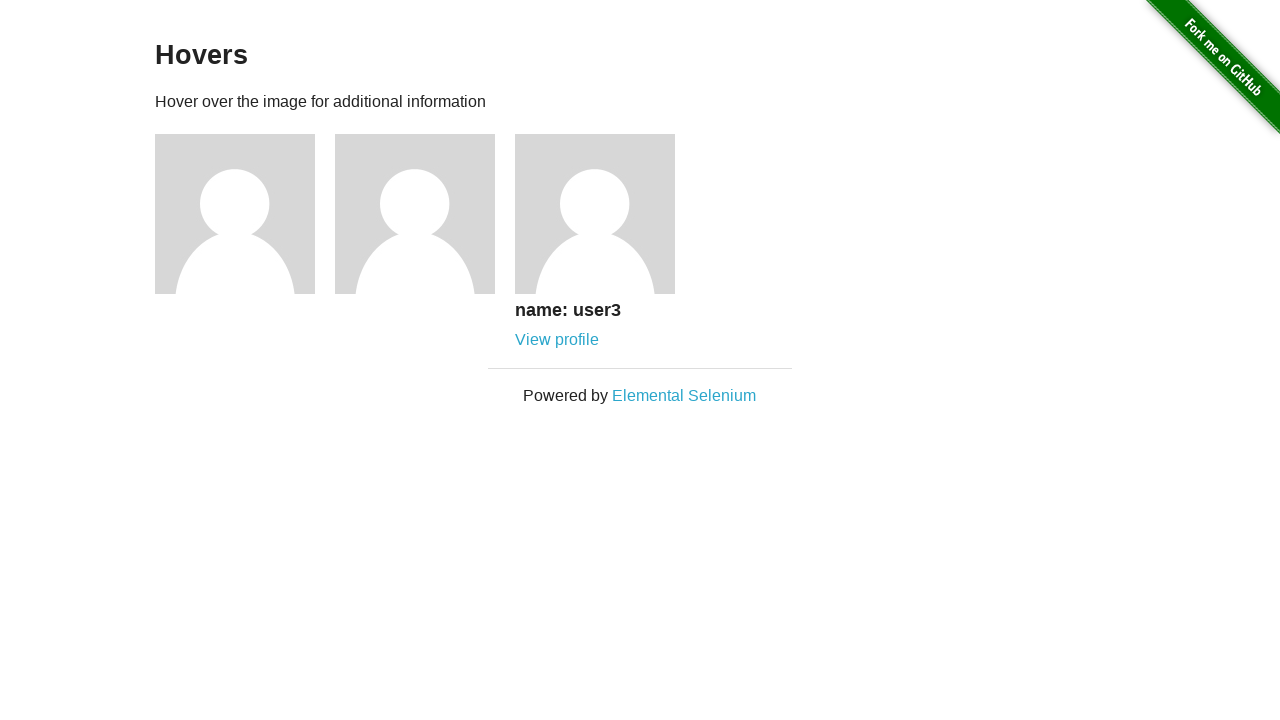